Tests editable/searchable dropdown by typing a country name and selecting from filtered results.

Starting URL: https://react.semantic-ui.com/maximize/dropdown-example-search-selection/

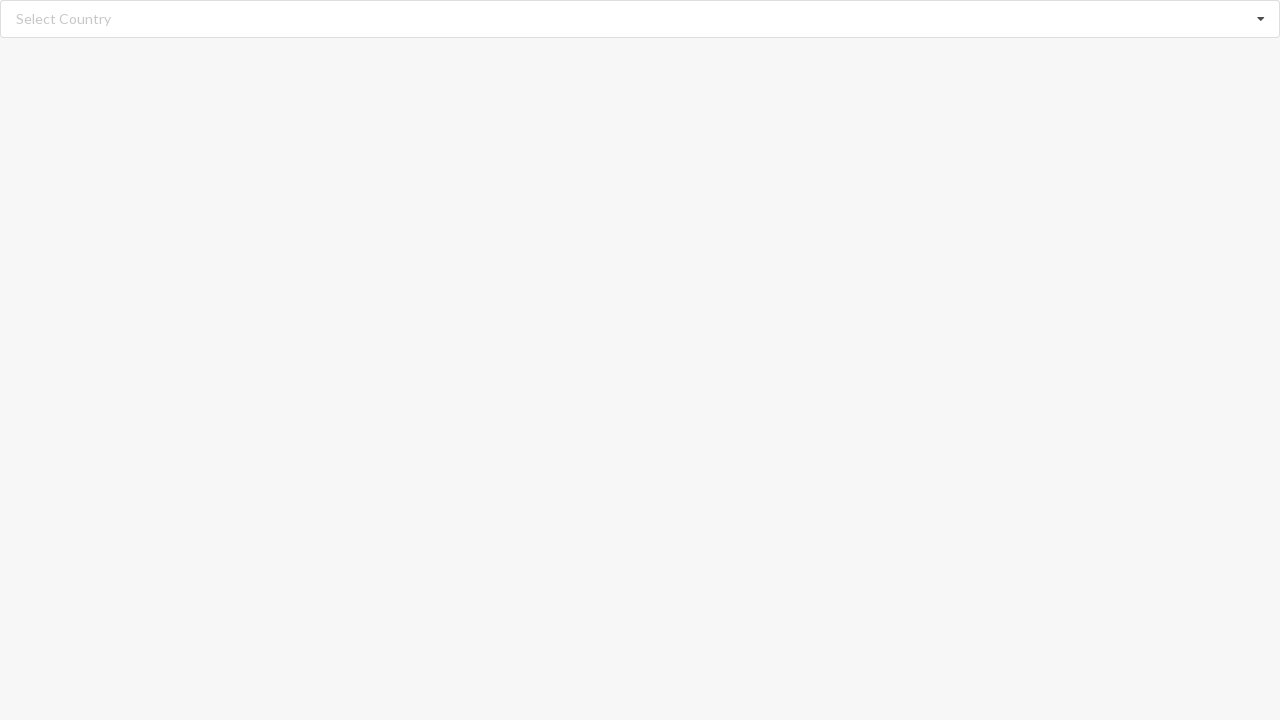

Waited for searchable dropdown input to load
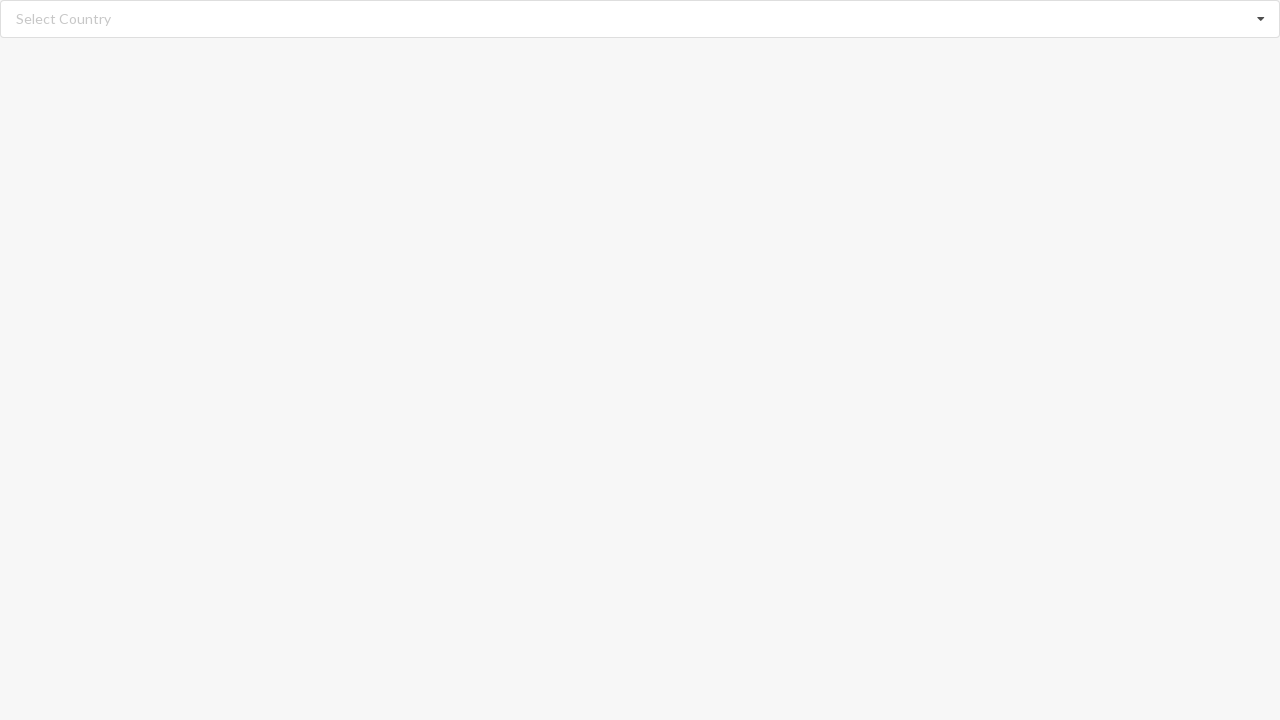

Typed 'Belgium' into the dropdown search field on input.search
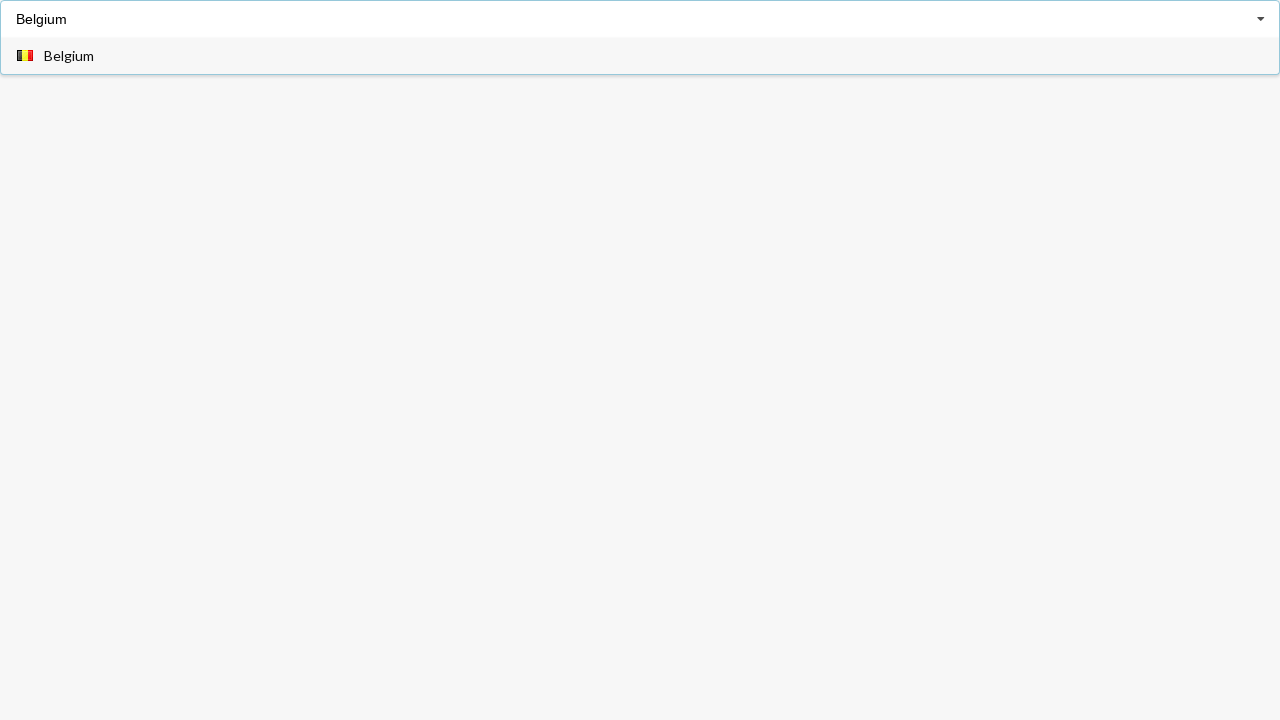

Waited for filtered dropdown options to appear
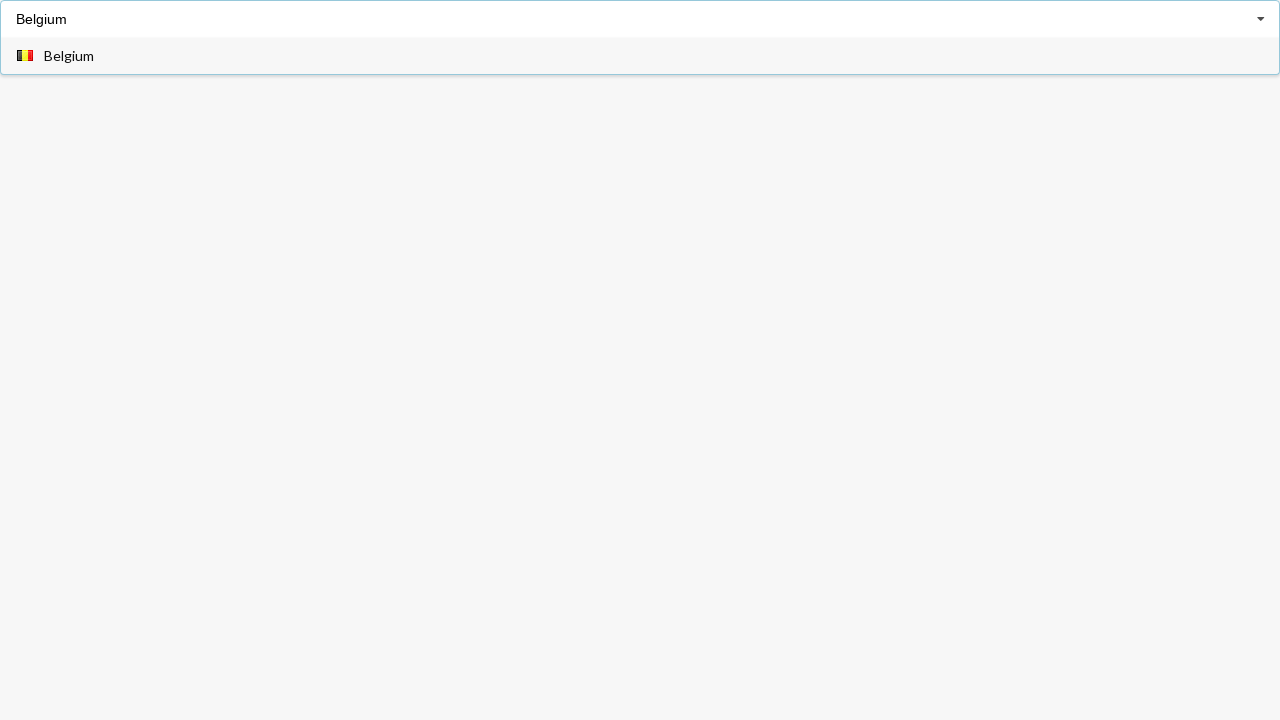

Selected 'Belgium' from the filtered dropdown options at (640, 56) on div[role='option']:has-text('Belgium')
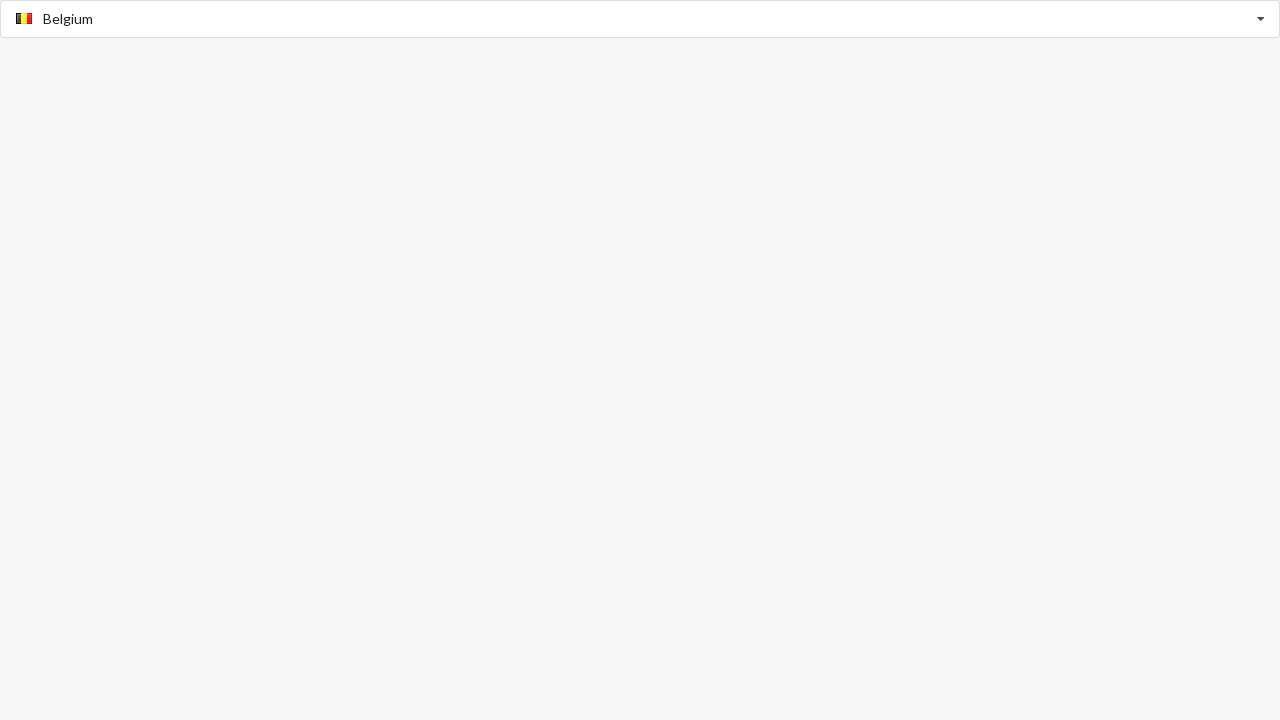

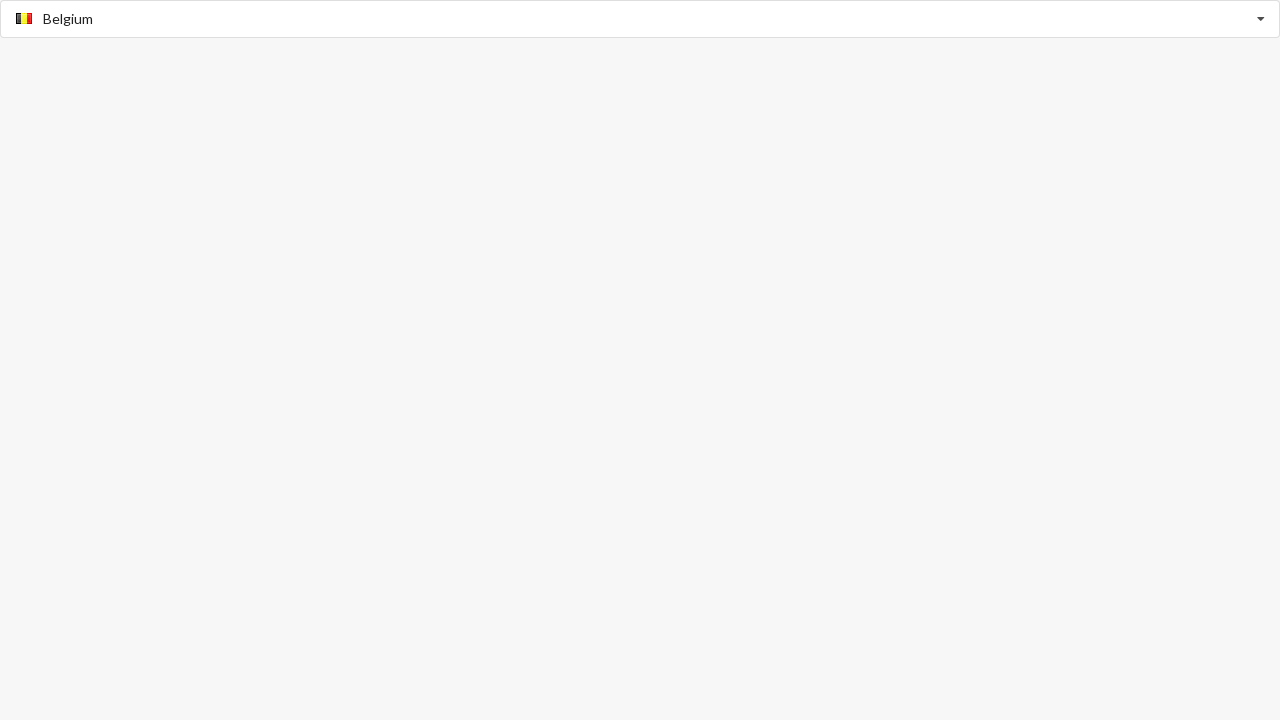